Tests dynamic loading page by clicking start button and waiting for text to appear using FluentWait

Starting URL: https://automationfc.github.io/dynamic-loading/

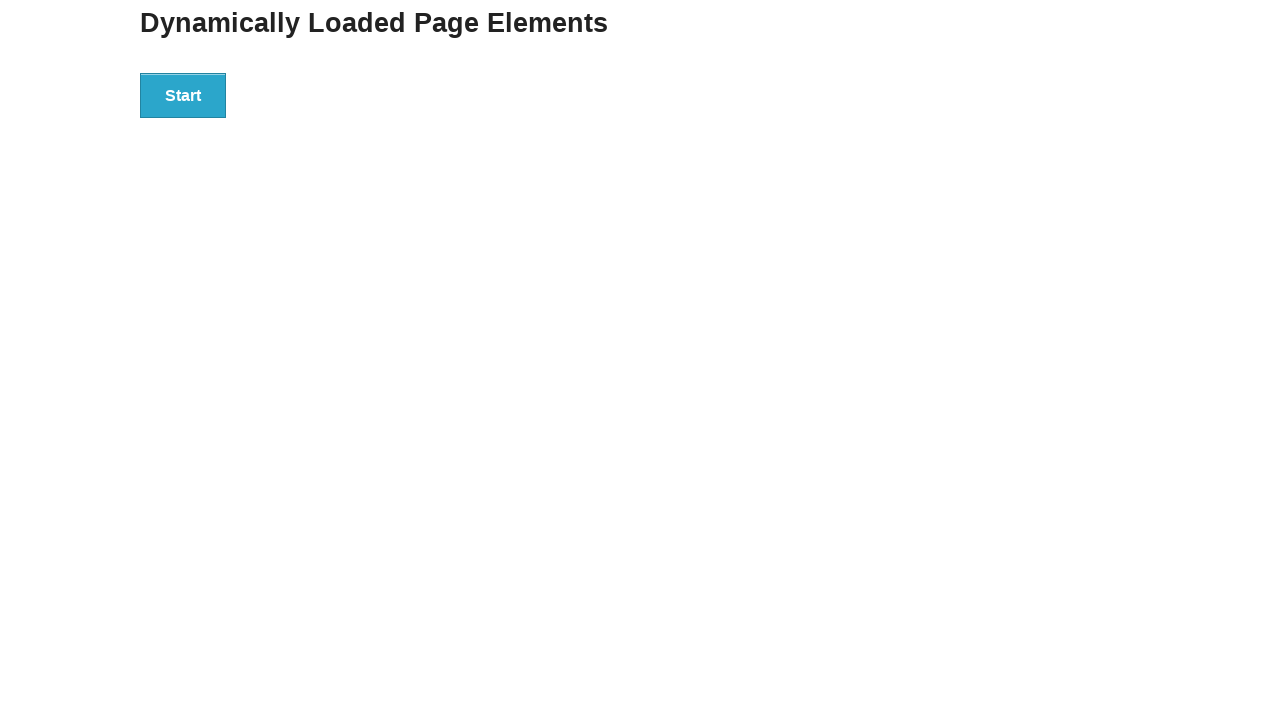

Navigated to dynamic loading page
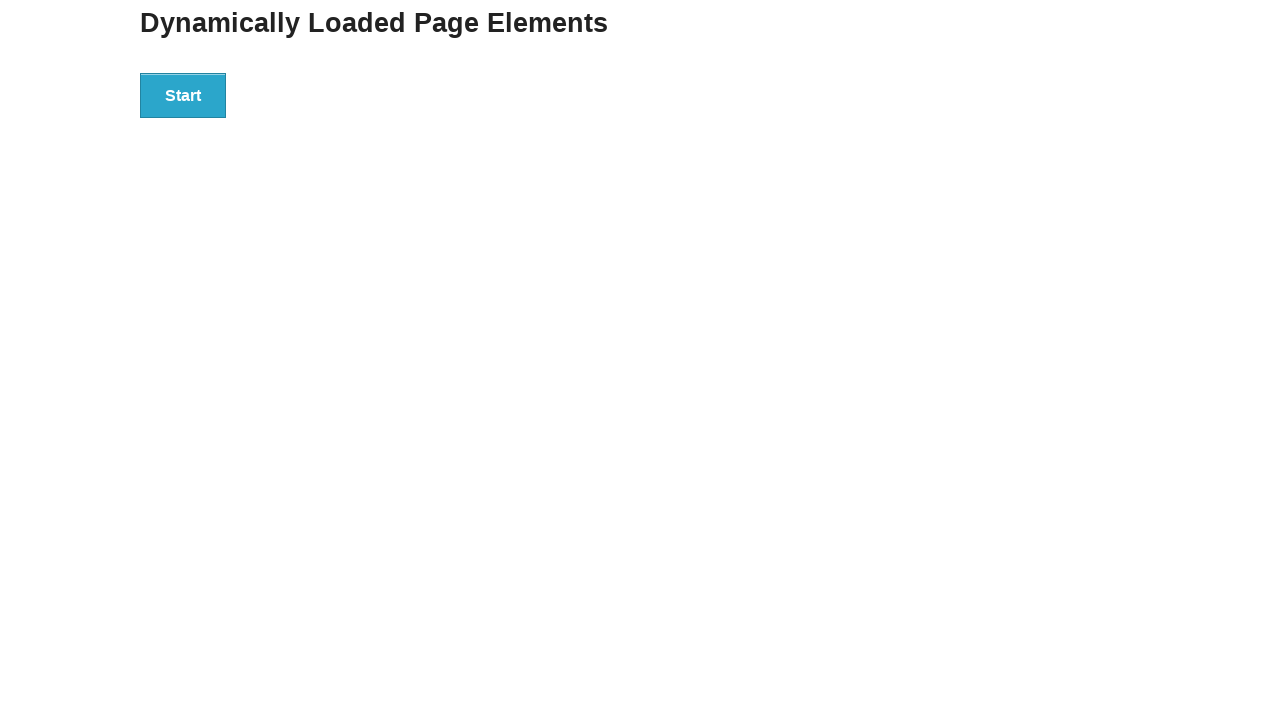

Clicked start button to trigger dynamic loading at (183, 95) on div#start button
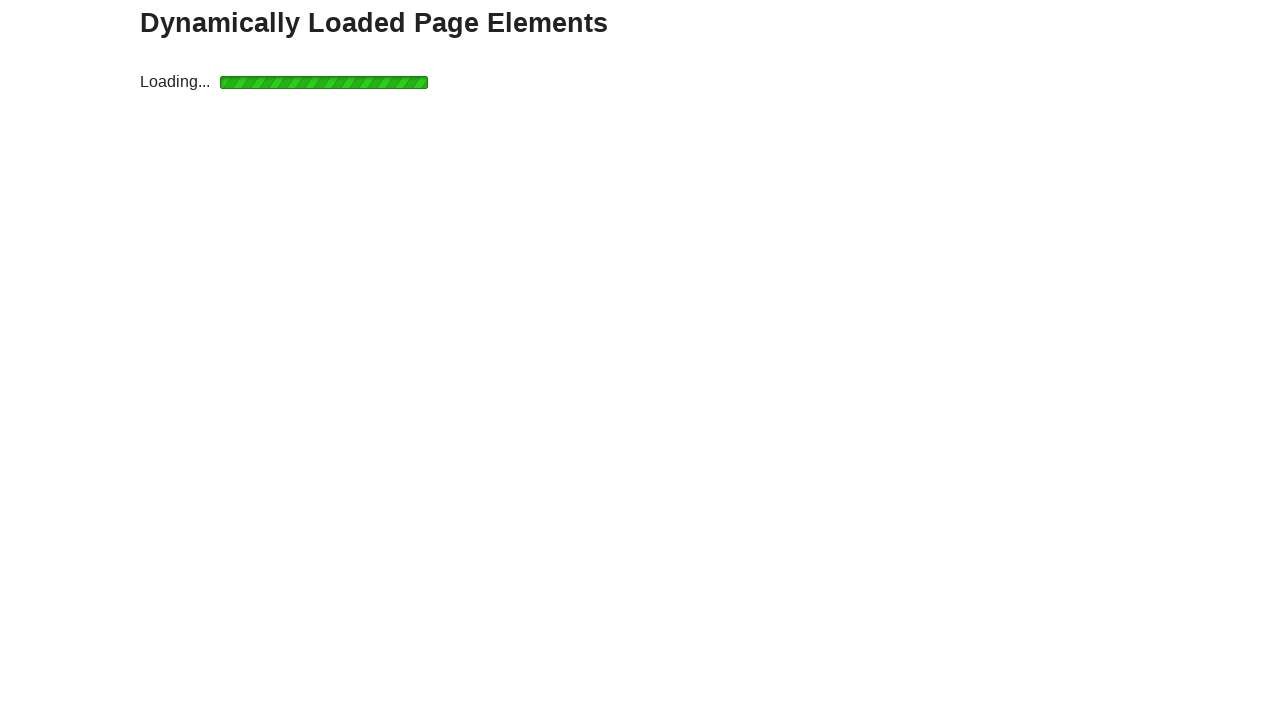

Finish text appeared after dynamic loading completed
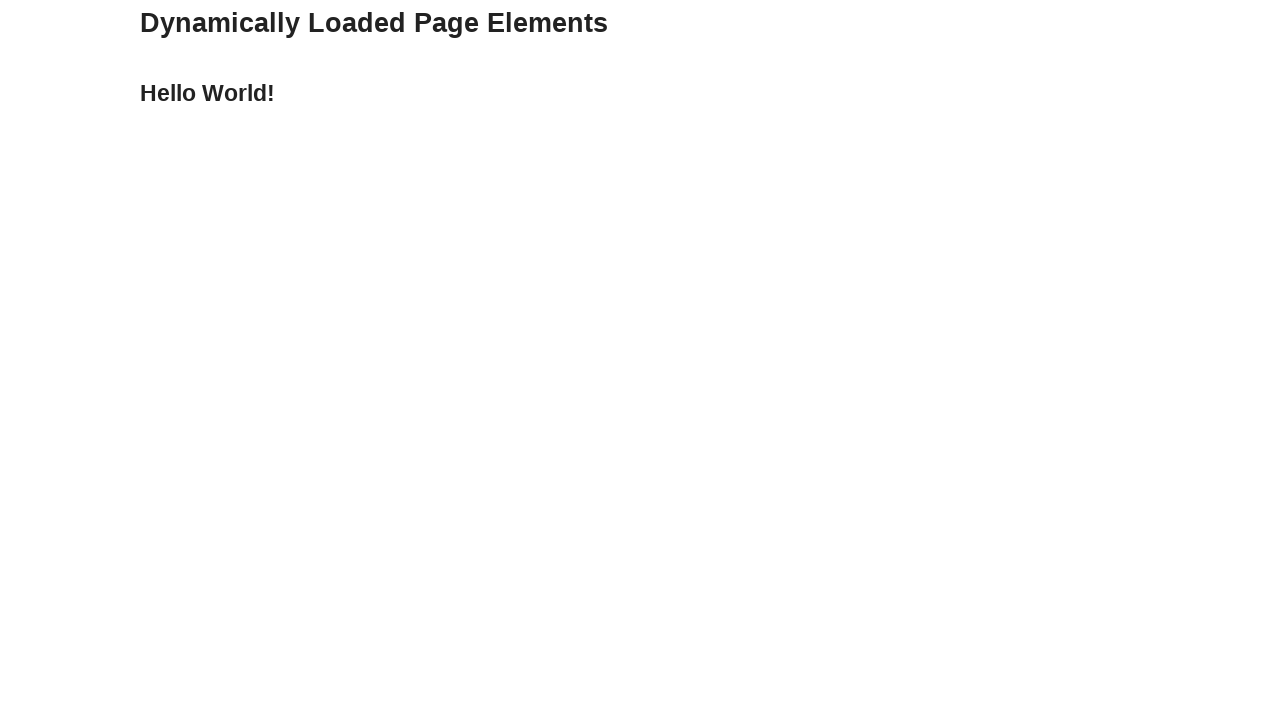

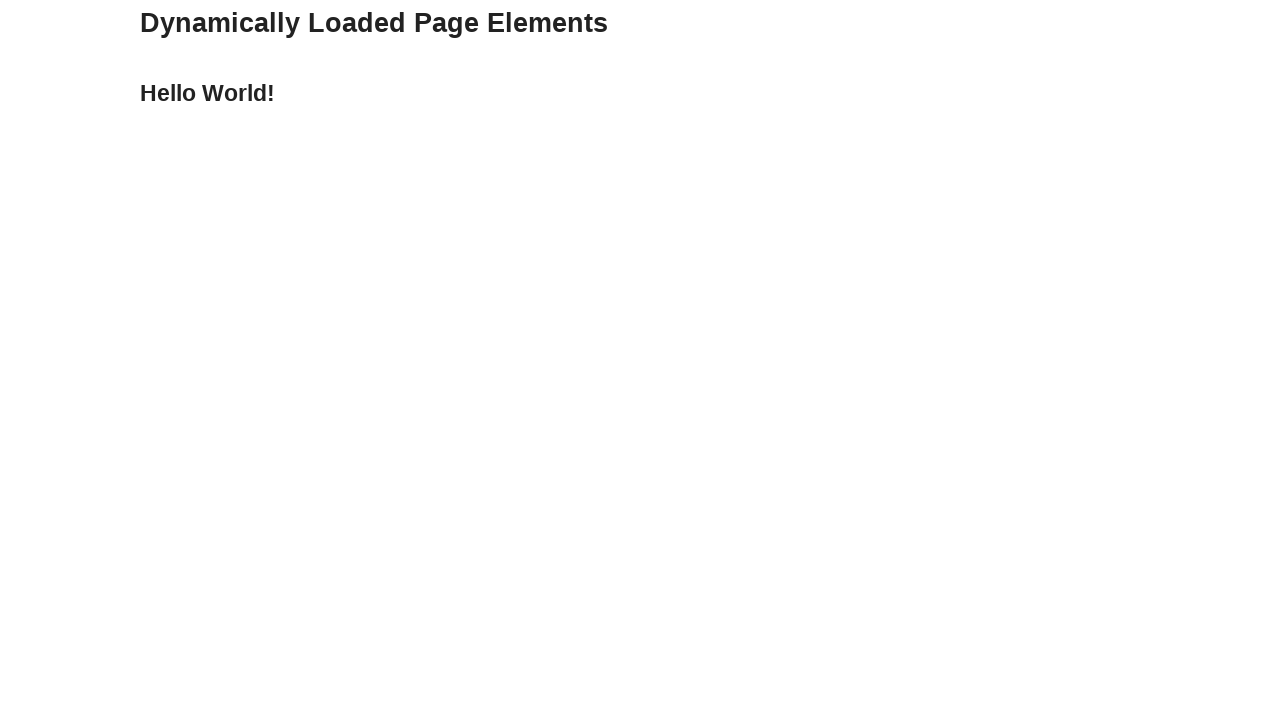